Tests that clicking on the "Laptops" category displays the correct laptop products on the demo e-commerce site

Starting URL: https://www.demoblaze.com

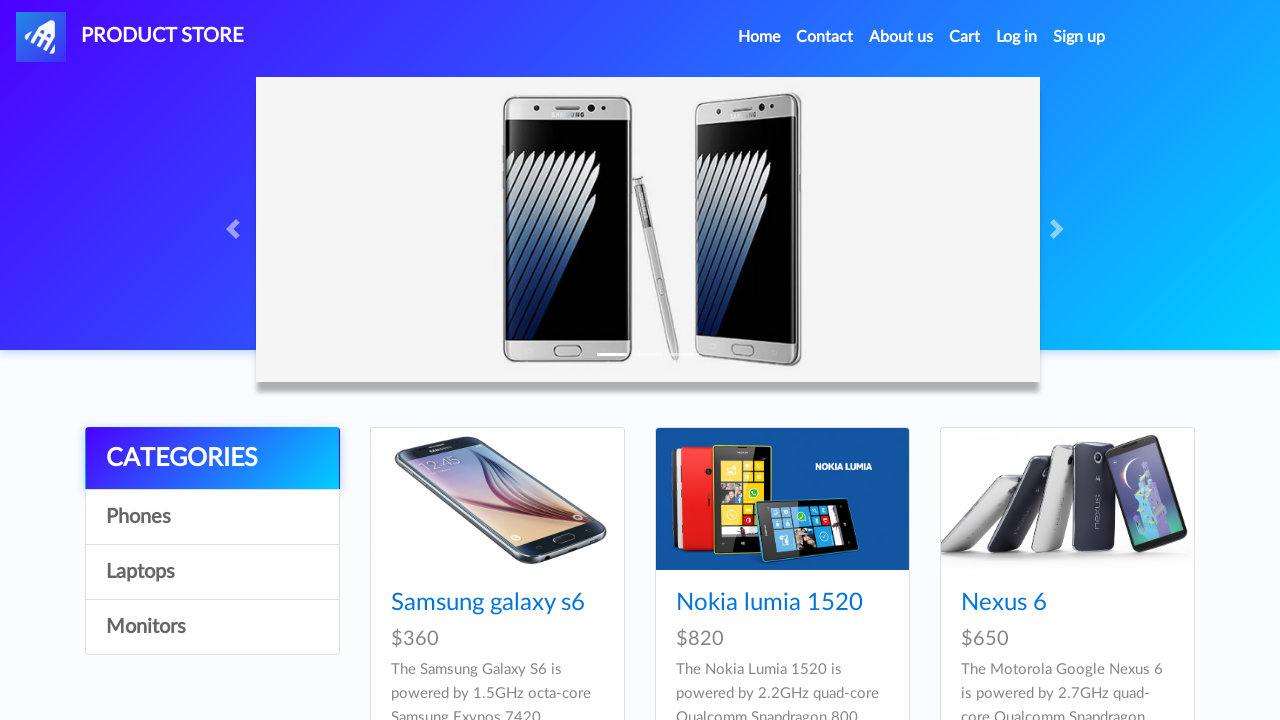

Clicked on the 'Laptops' category at (212, 572) on text=Laptops
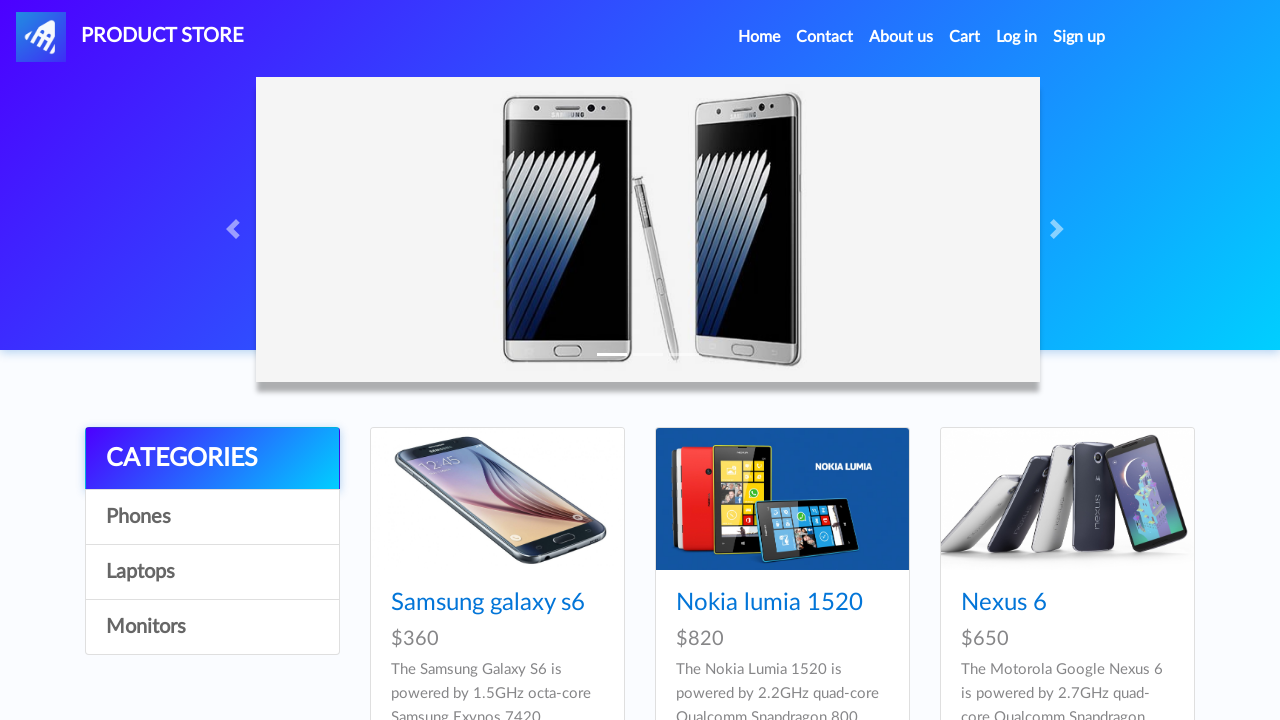

Product list loaded with laptop products
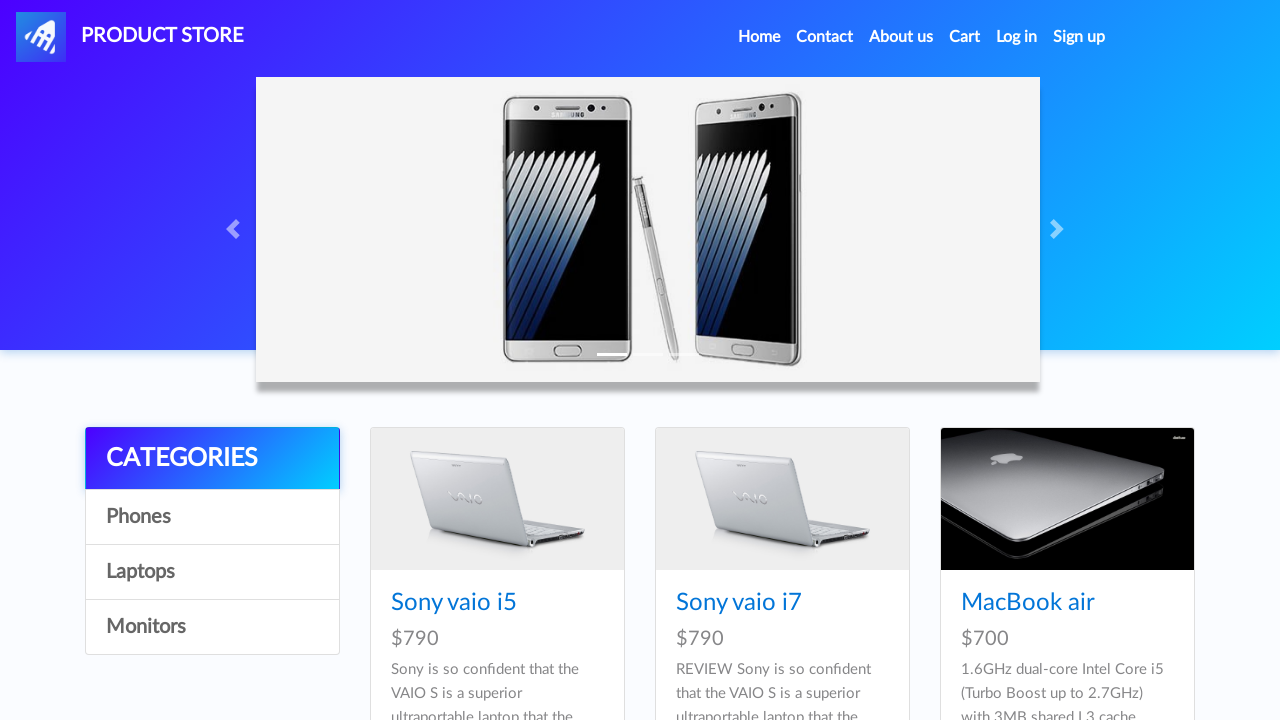

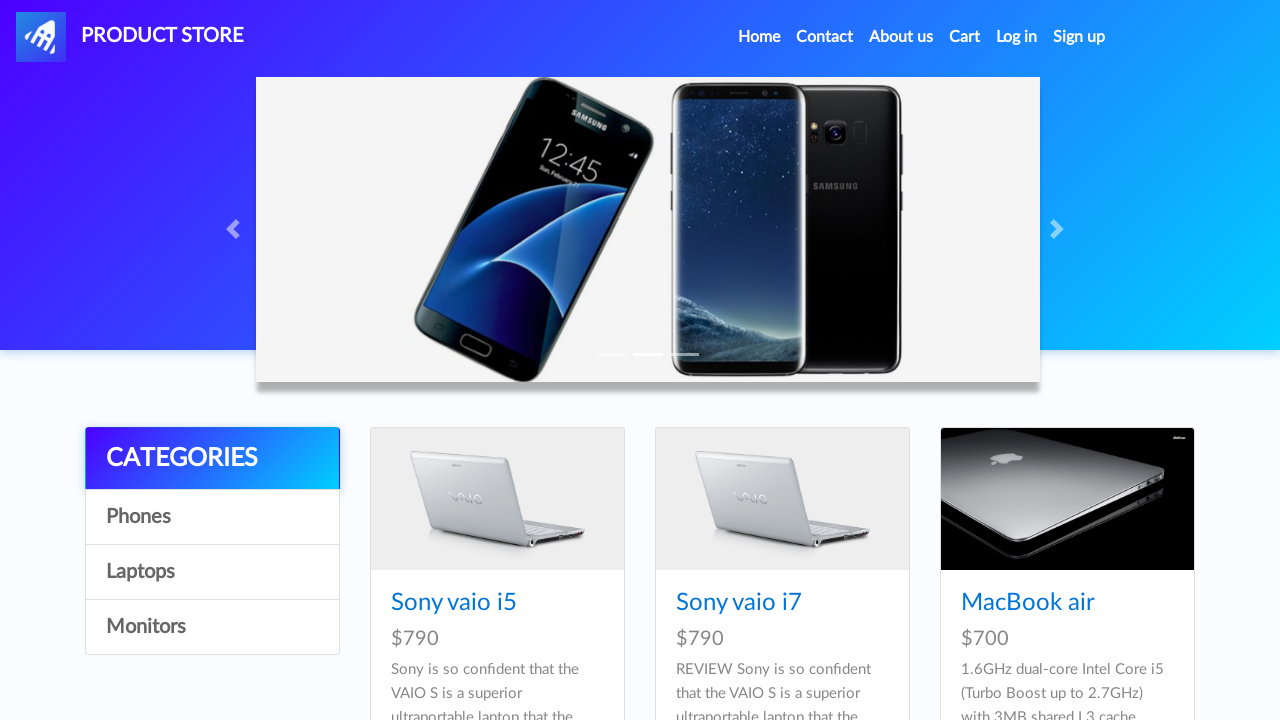